Tests that entering a number below 50 displays the correct error message "Number is too small"

Starting URL: https://kristinek.github.io/site/tasks/enter_a_number

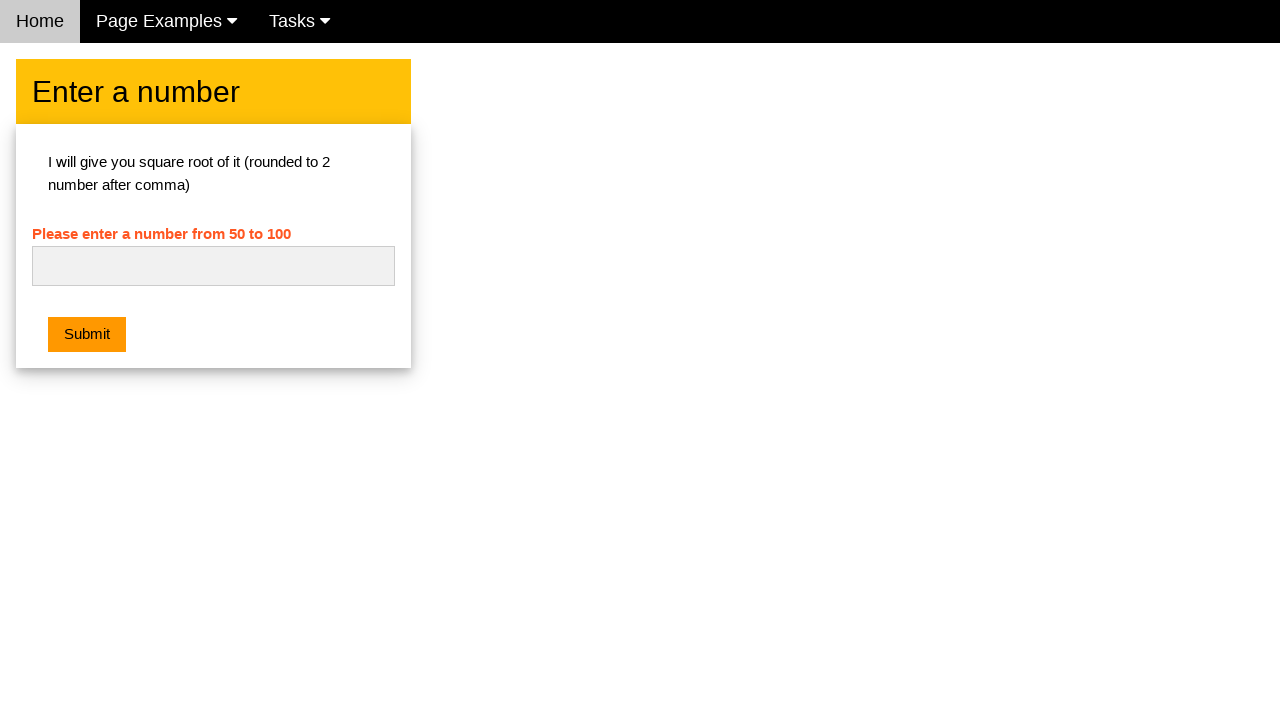

Navigated to the enter a number test page
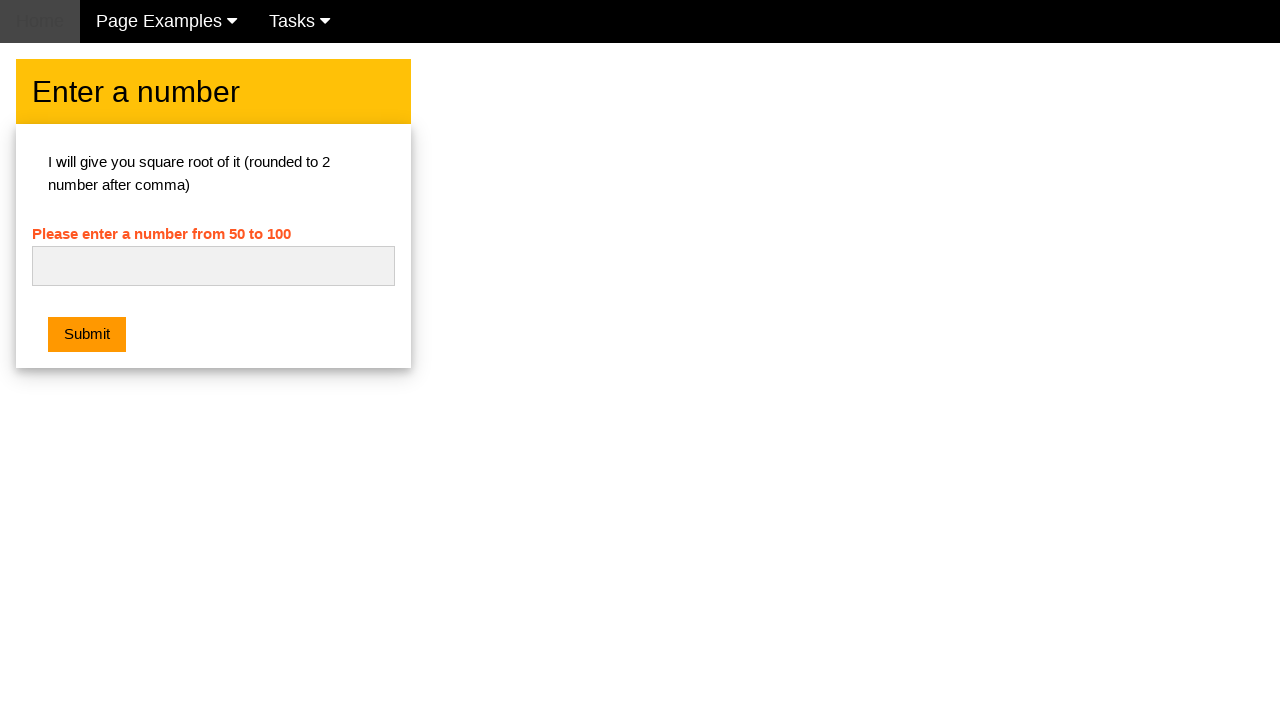

Filled number input field with 45 (below minimum of 50) on #numb
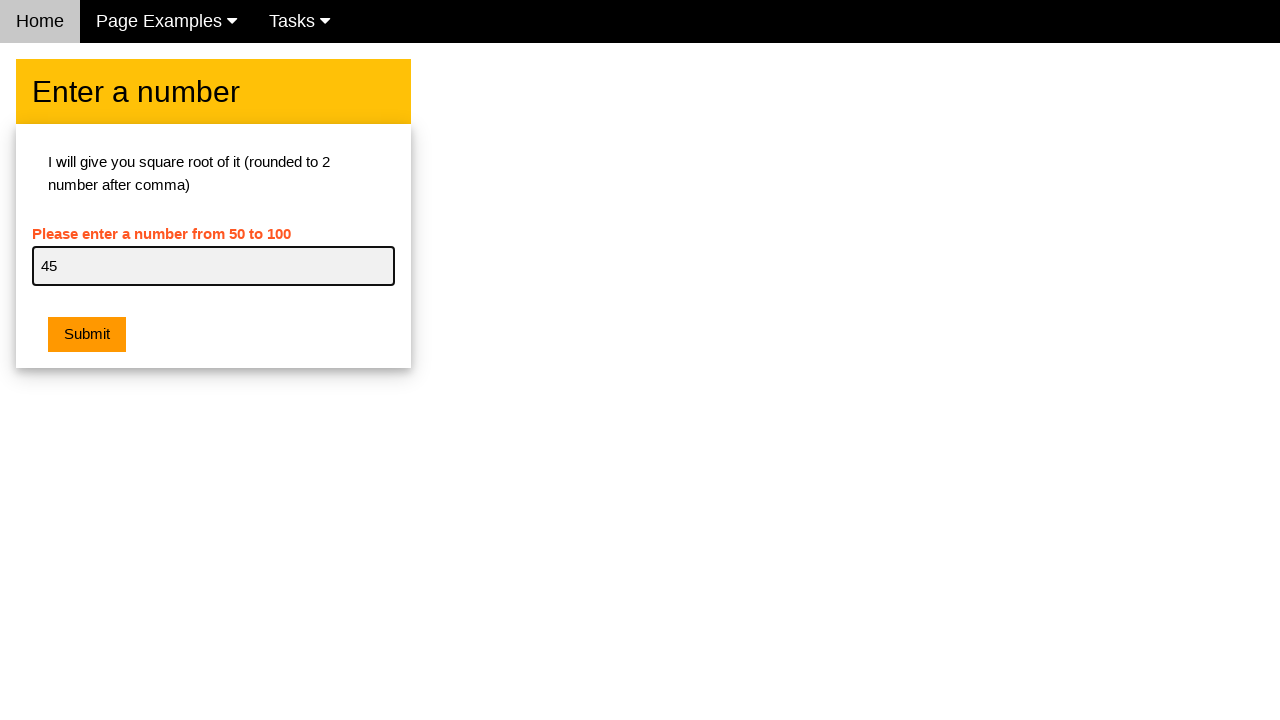

Clicked Submit button at (87, 335) on xpath=//button[text()='Submit']
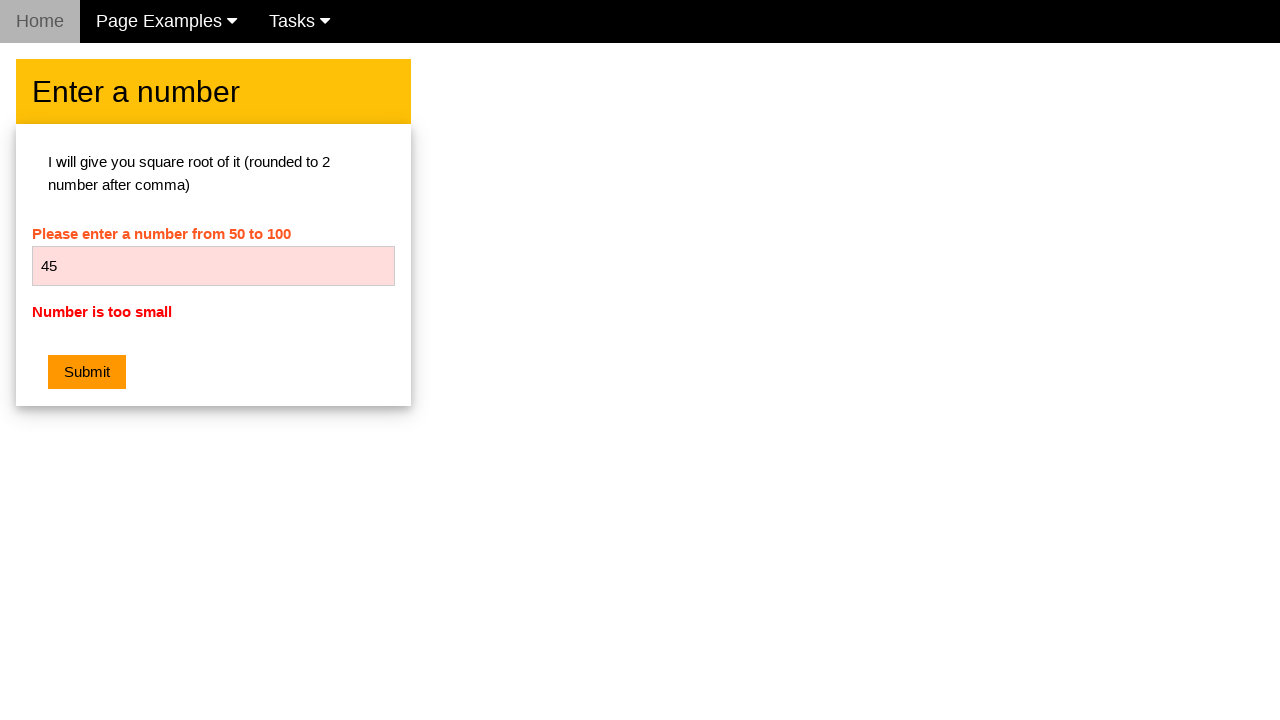

Error message element became visible
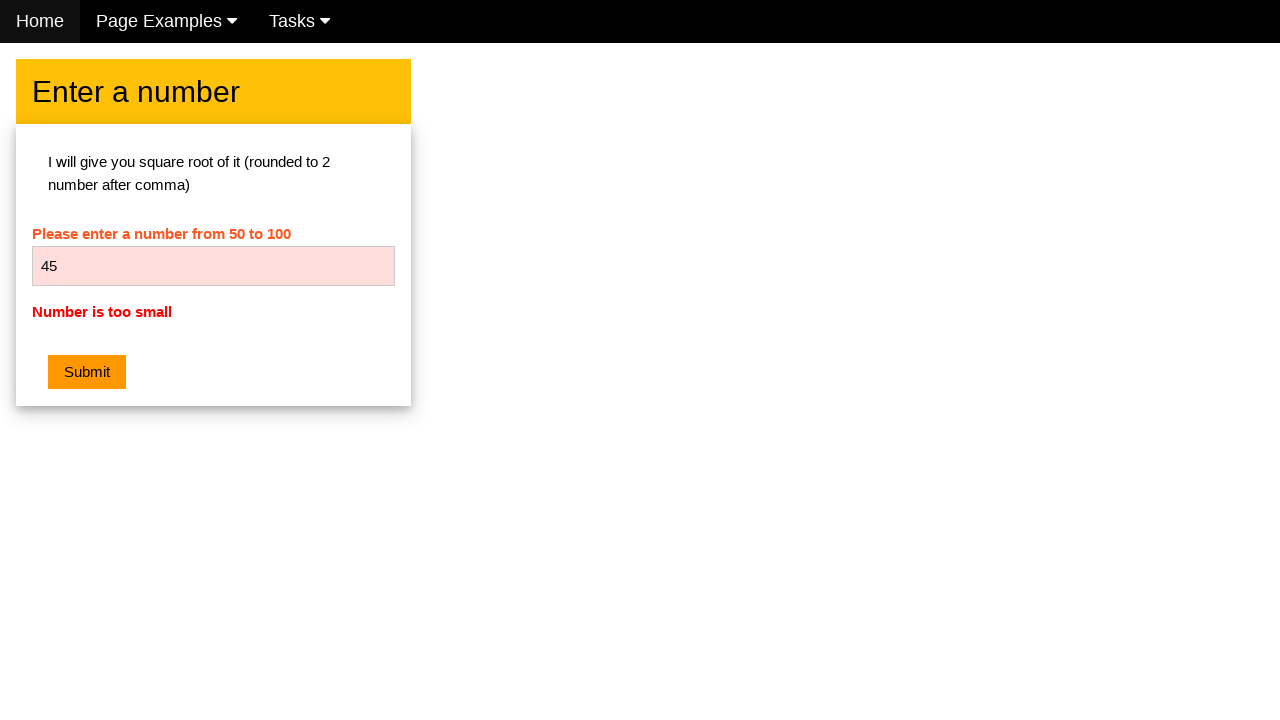

Verified error message displays 'Number is too small'
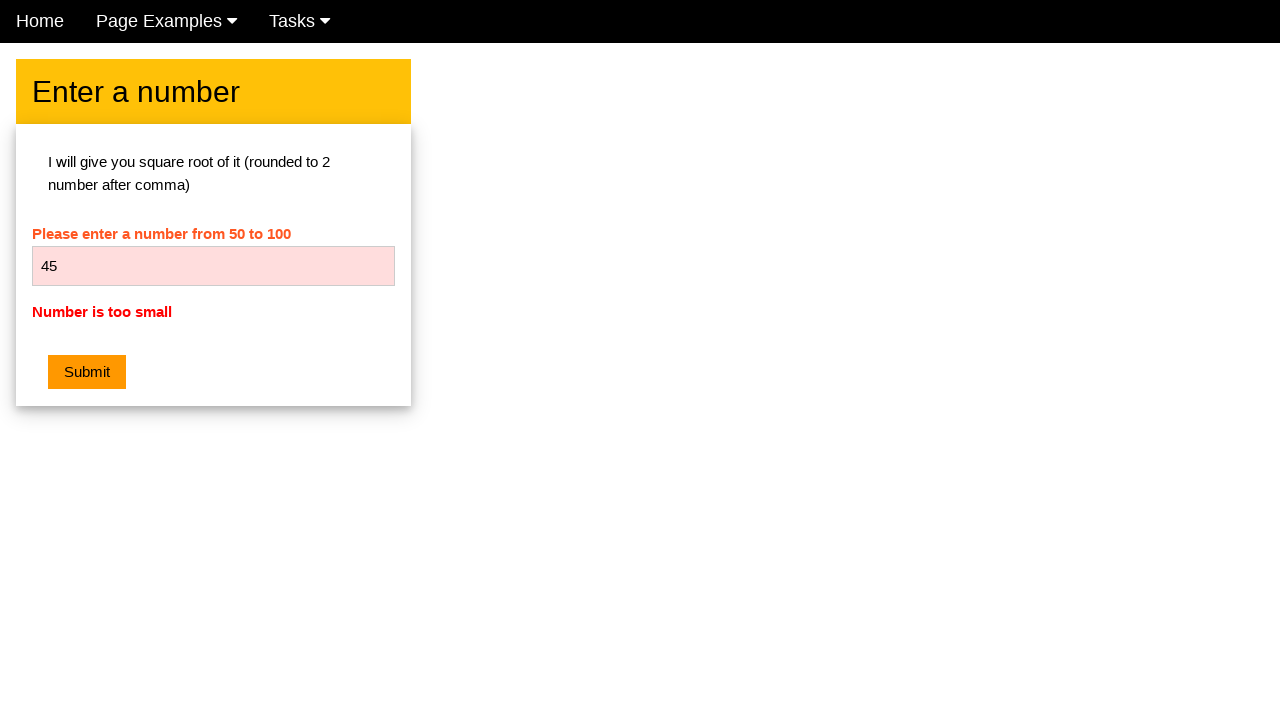

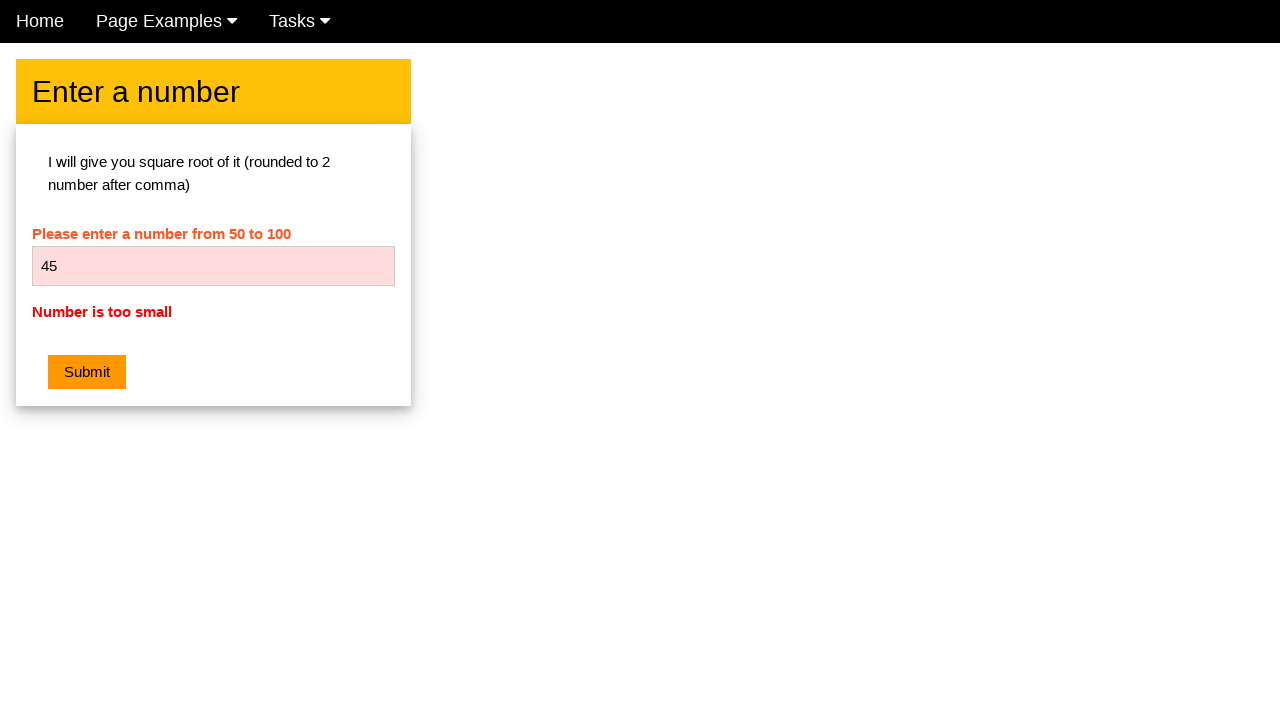